Tests that a saved change to an employee's name persists when switching between employees

Starting URL: https://devmountain-qa.github.io/employee-manager/1.2_Version/index.html

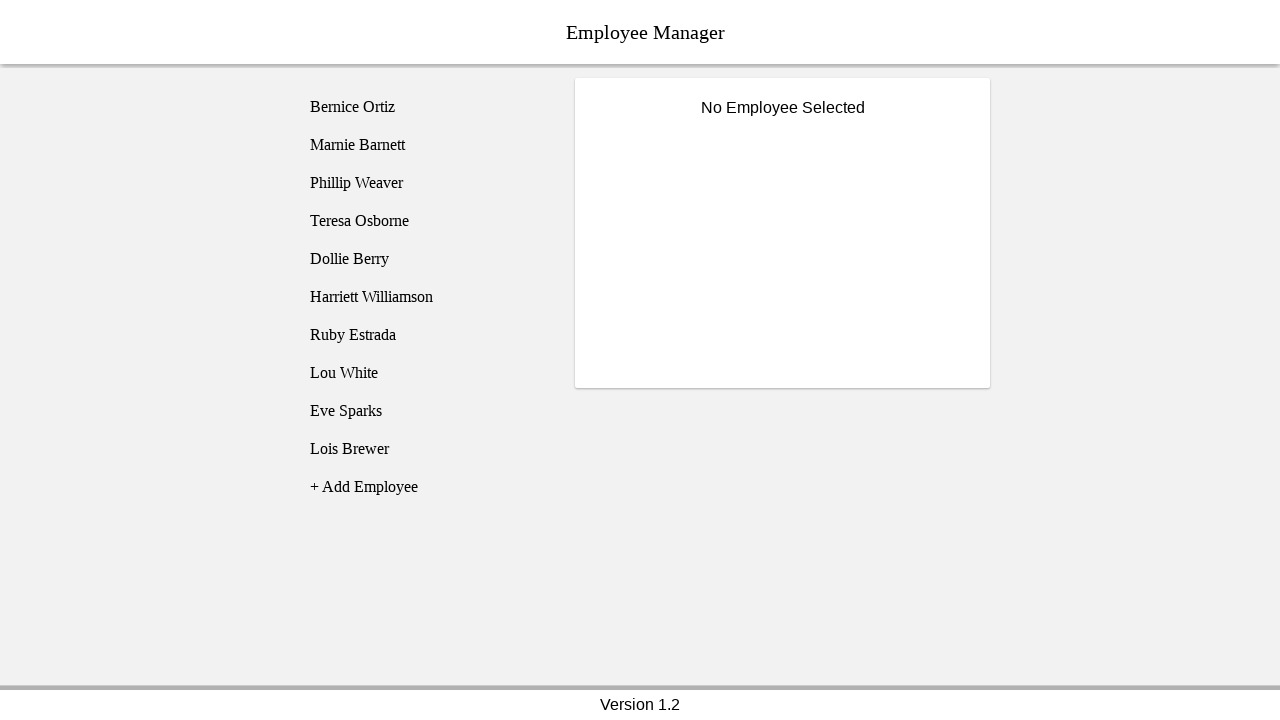

Clicked on Bernice Ortiz employee record at (425, 107) on [name='employee1']
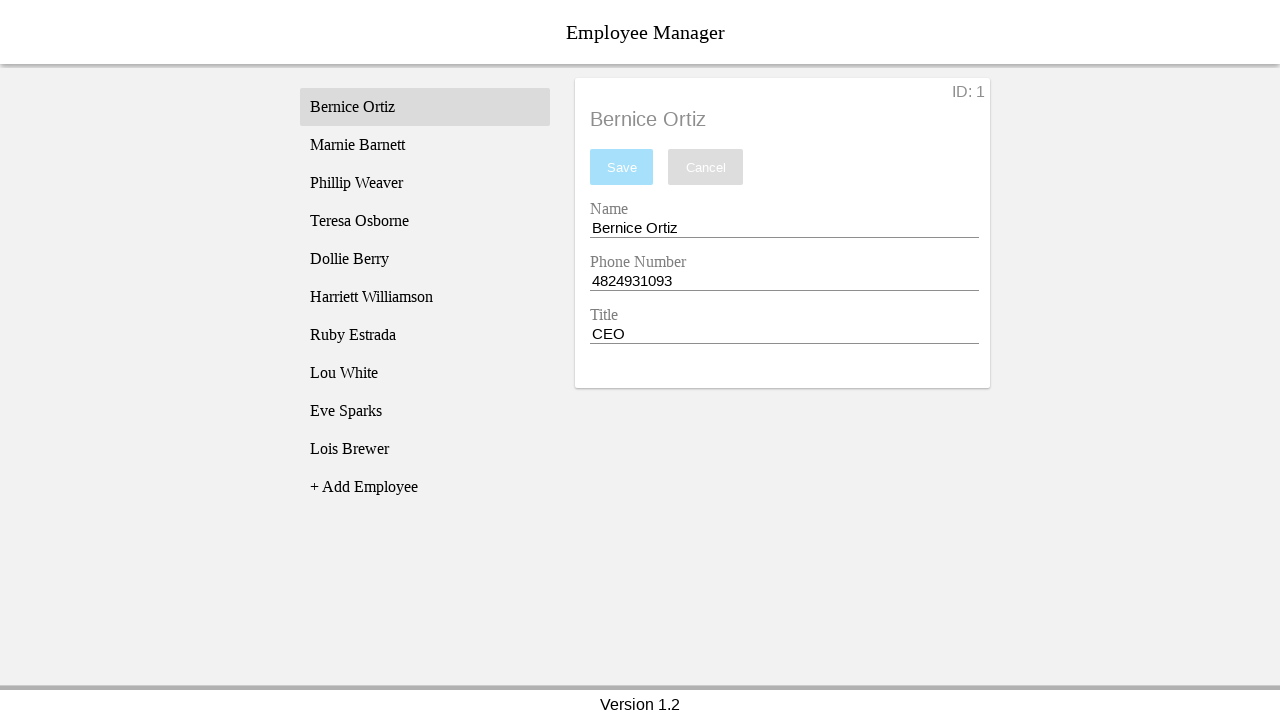

Name input field is now visible
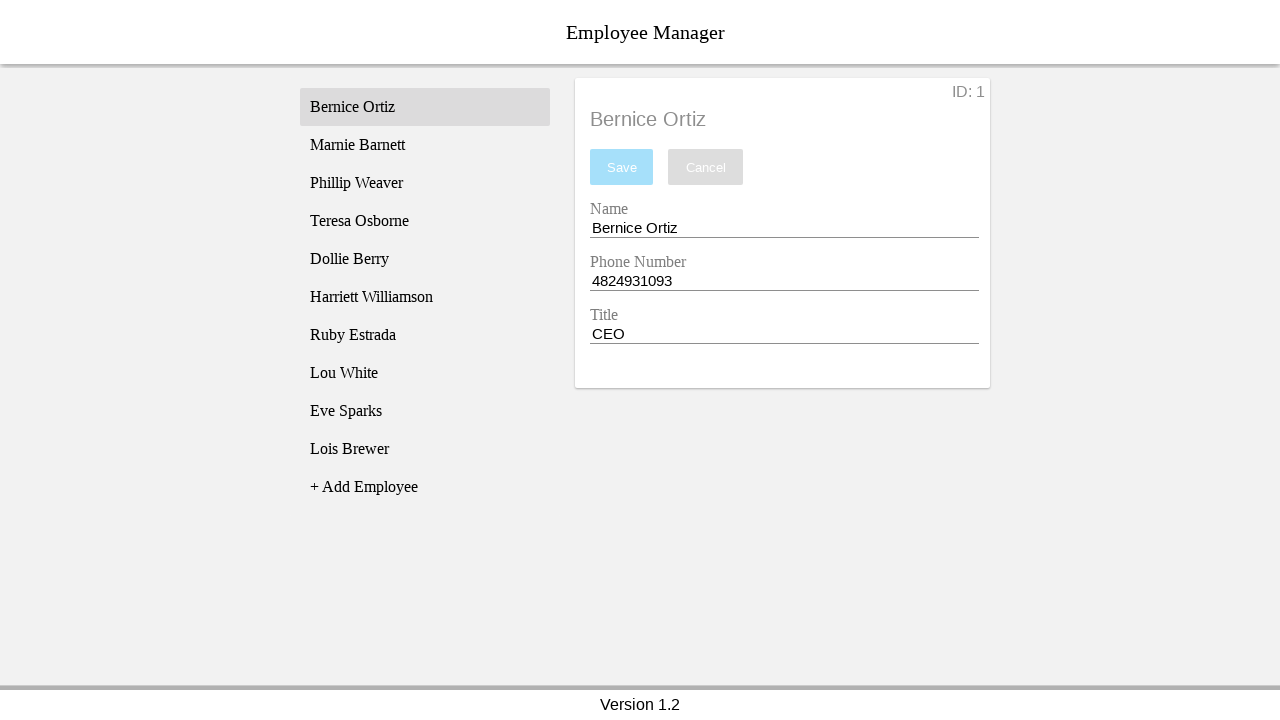

Filled name input with 'Test Name' on [name='nameEntry']
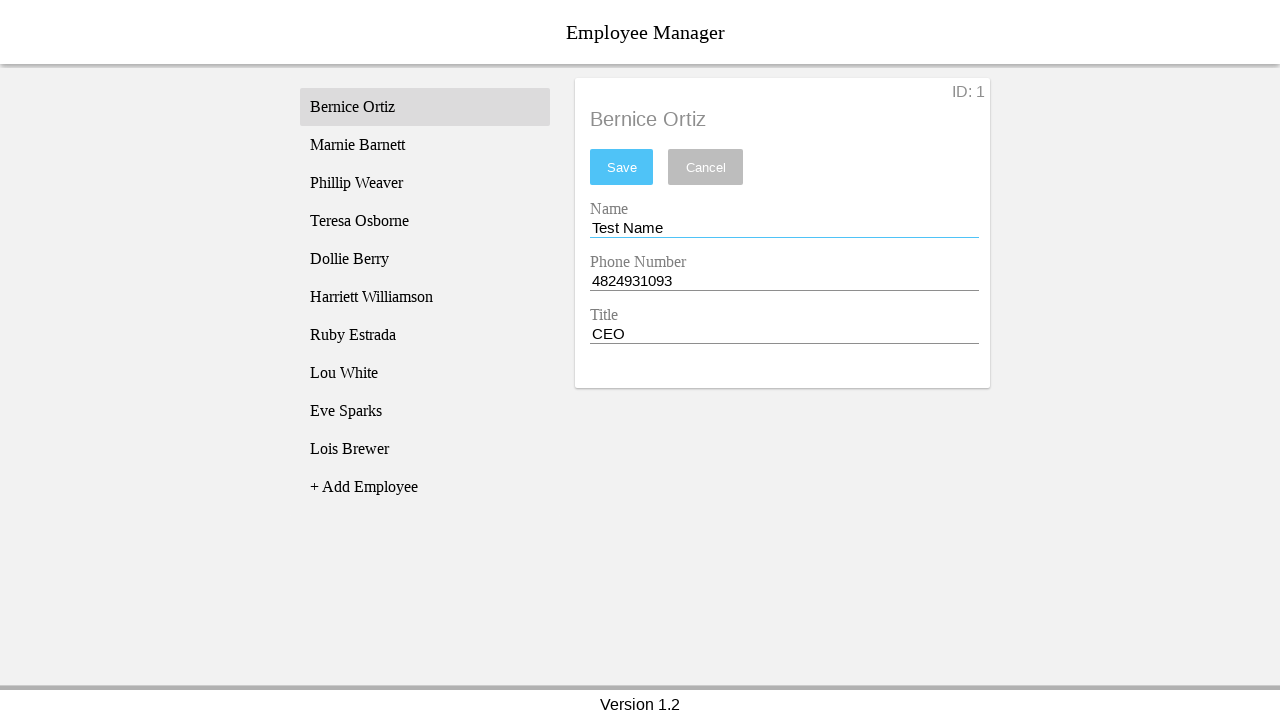

Clicked save button to save the name change at (622, 167) on #saveBtn
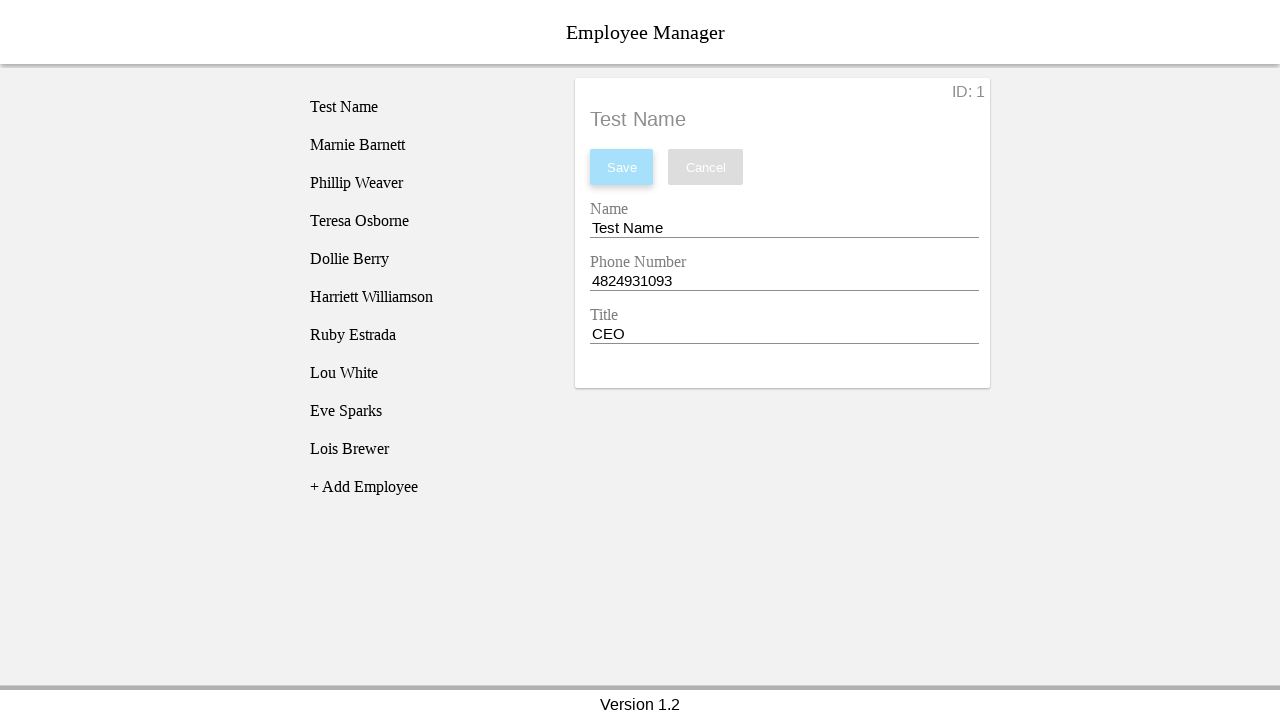

Clicked on Phillip Weaver employee record at (425, 183) on [name='employee3']
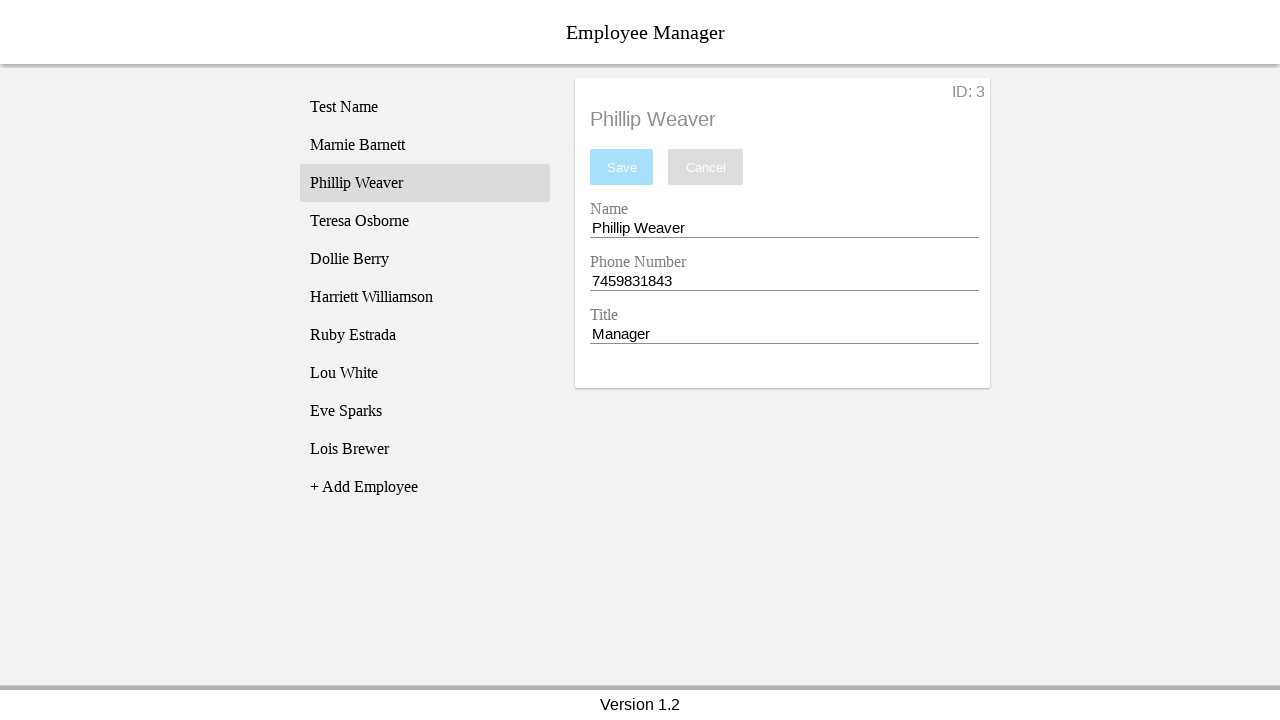

Phillip Weaver's name loaded in the name field
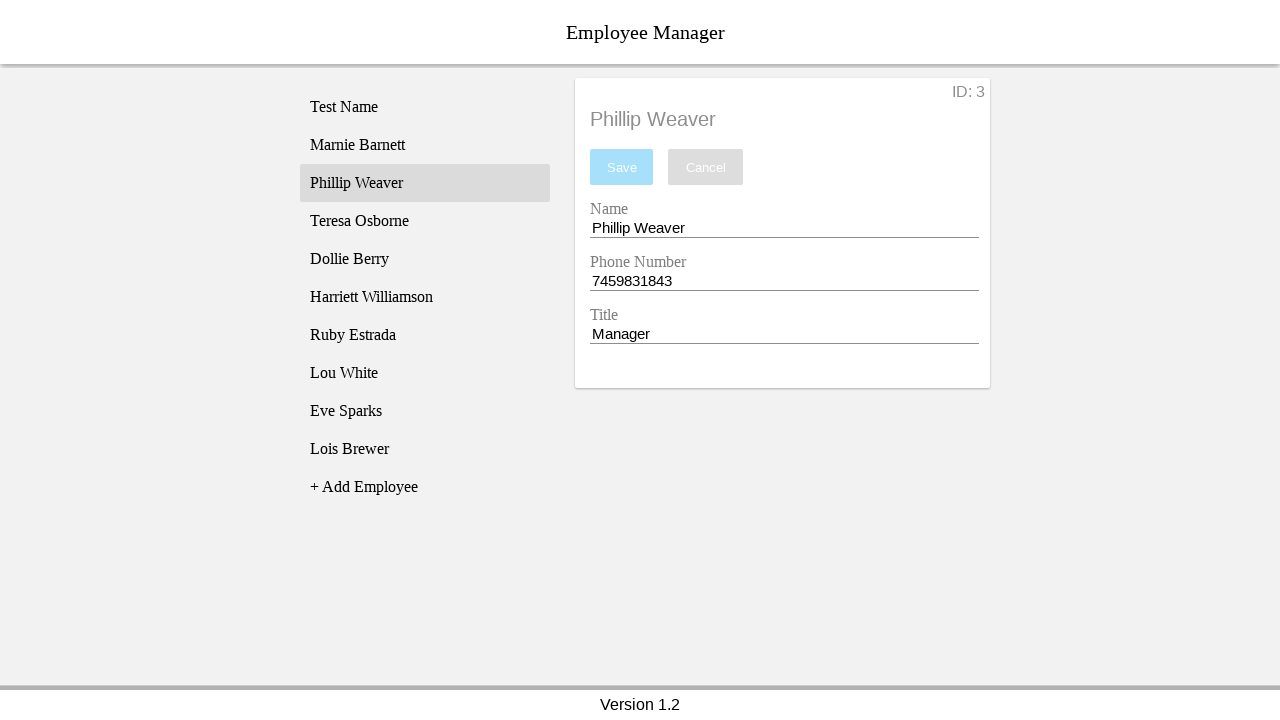

Clicked back on Bernice Ortiz employee record at (425, 107) on [name='employee1']
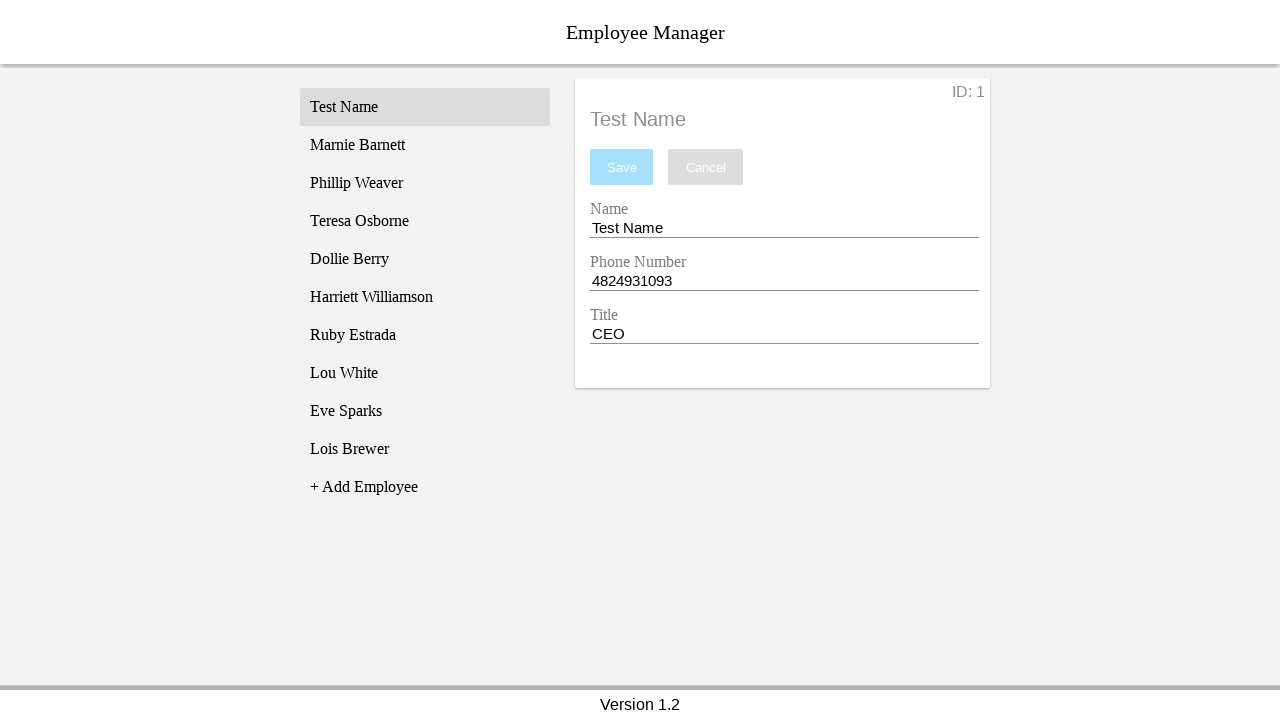

Verified that the saved name 'Test Name' persists in Bernice's record
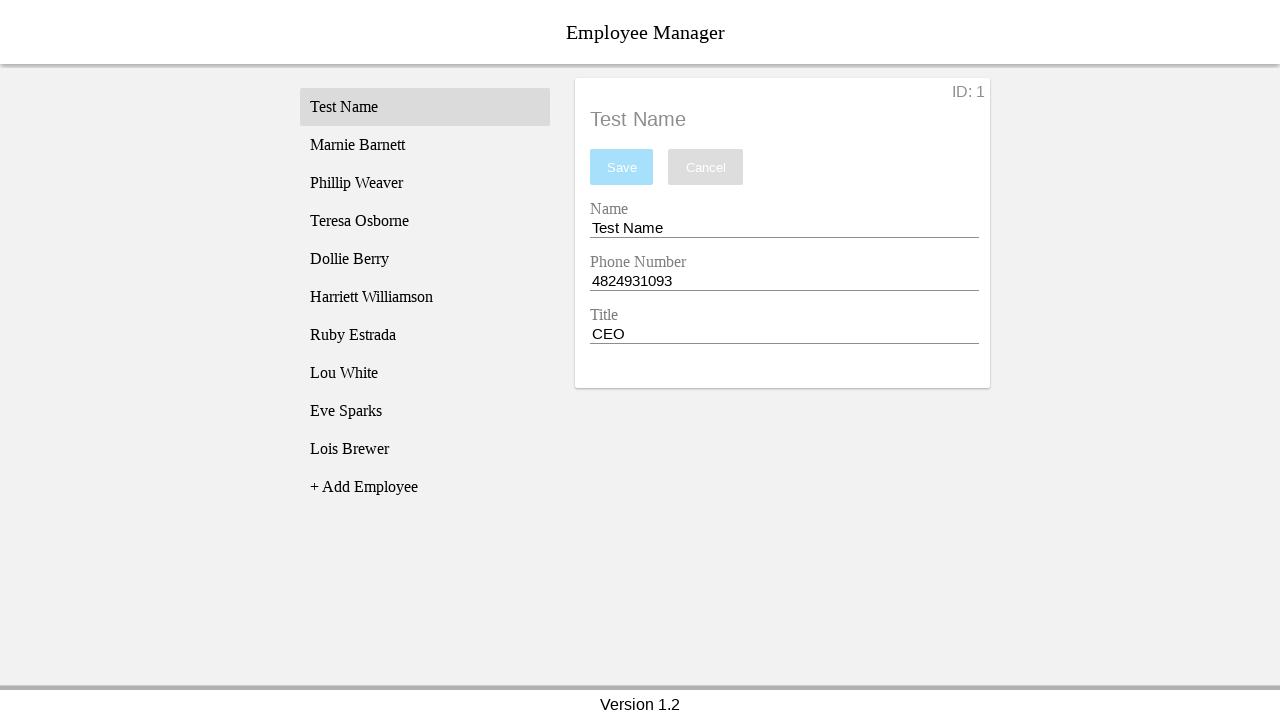

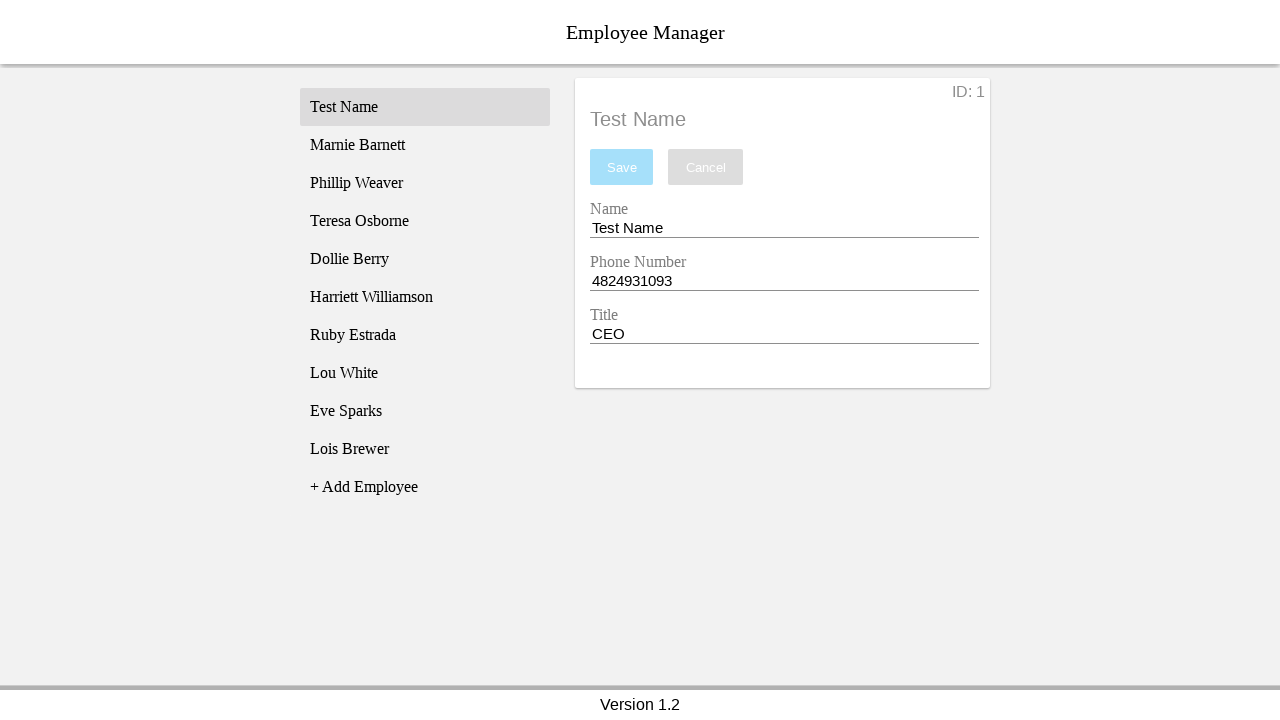